Tests a practice form submission by filling out various input fields including text inputs, checkboxes, dropdowns, radio buttons, and date fields, then verifying successful submission

Starting URL: https://rahulshettyacademy.com/angularpractice/

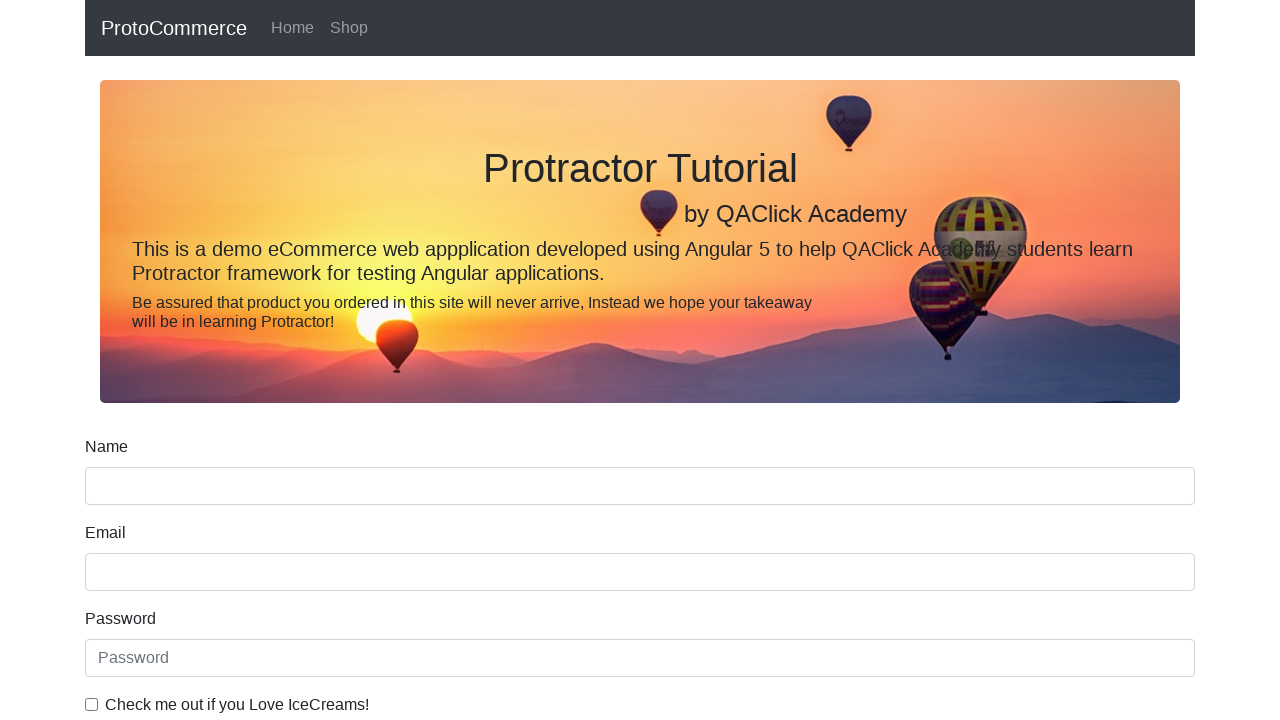

Filled name field with 'Shelly Mutu-Grigg' on input[name='name']
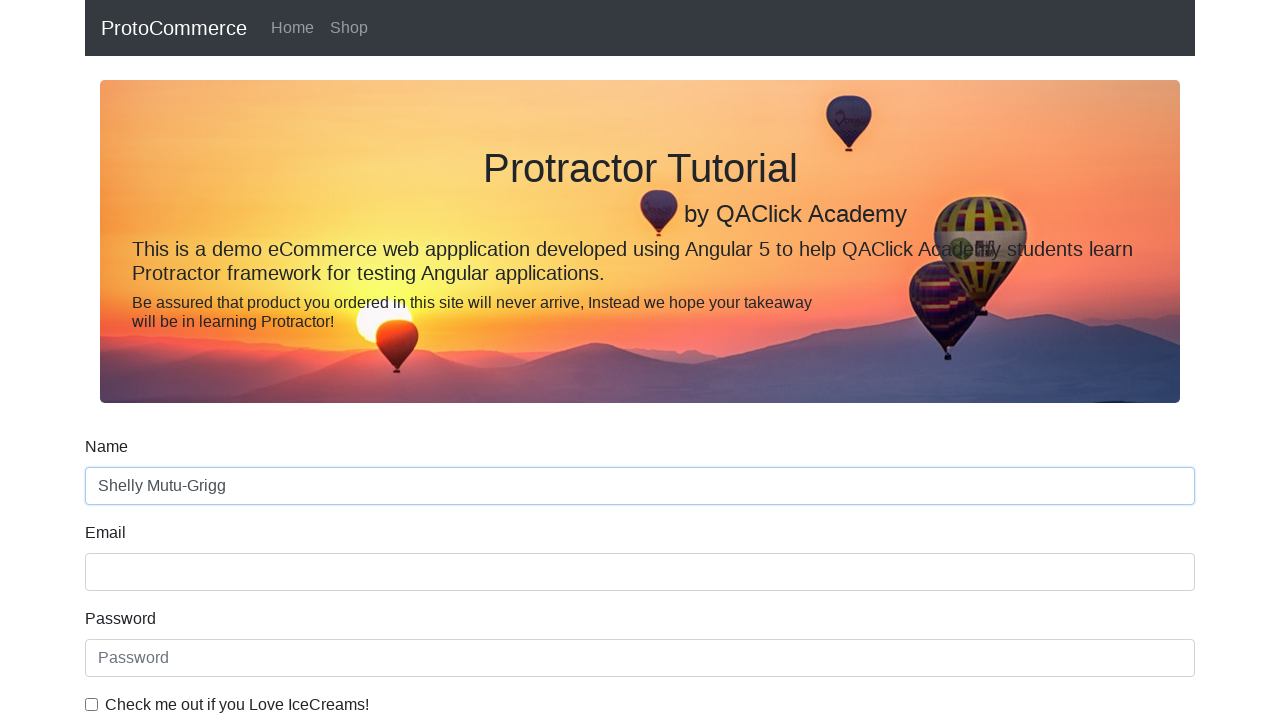

Filled email field with 'shellymutugrigg@gmail.com' on input[name='email']
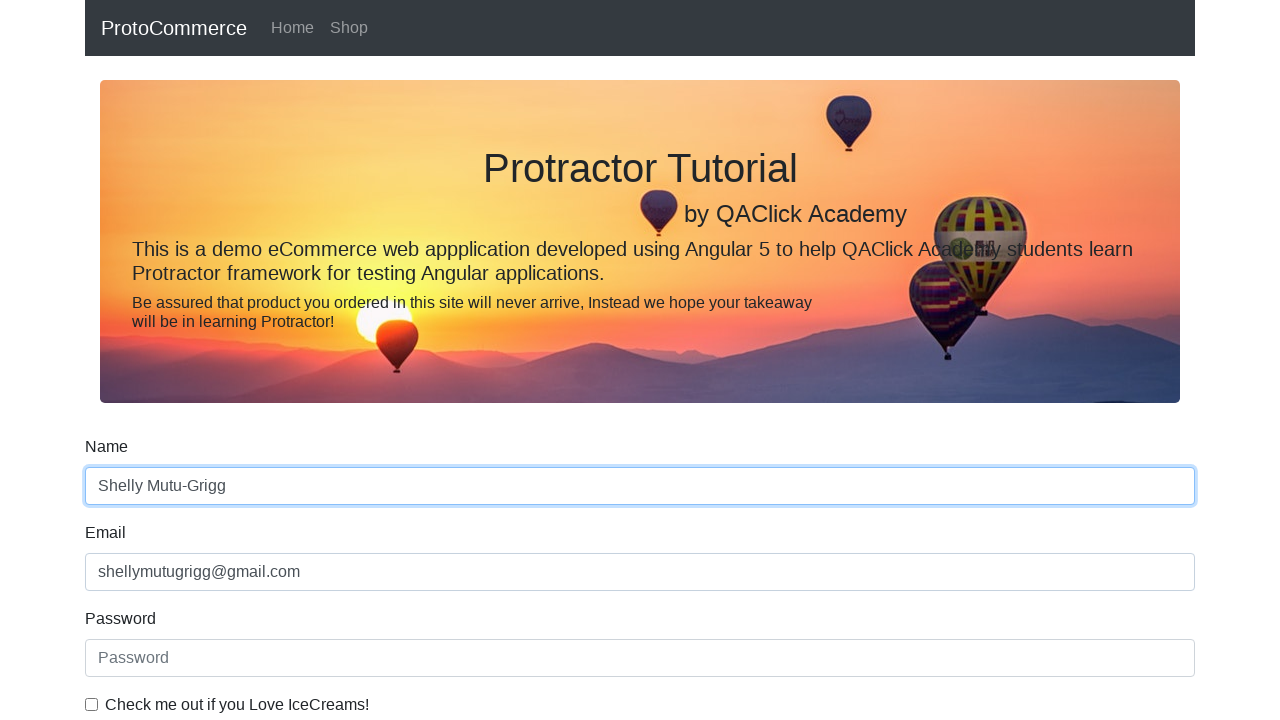

Filled password field with 'password12345' on #exampleInputPassword1
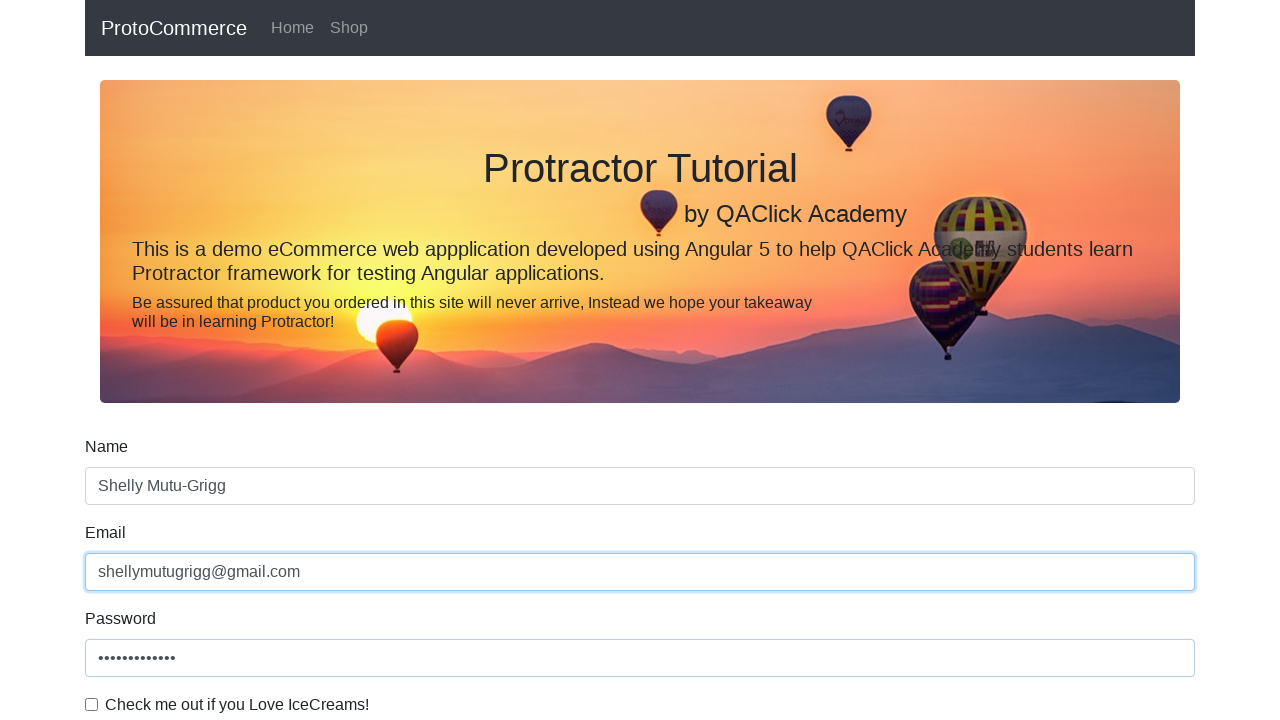

Clicked checkbox to confirm agreement at (92, 704) on #exampleCheck1
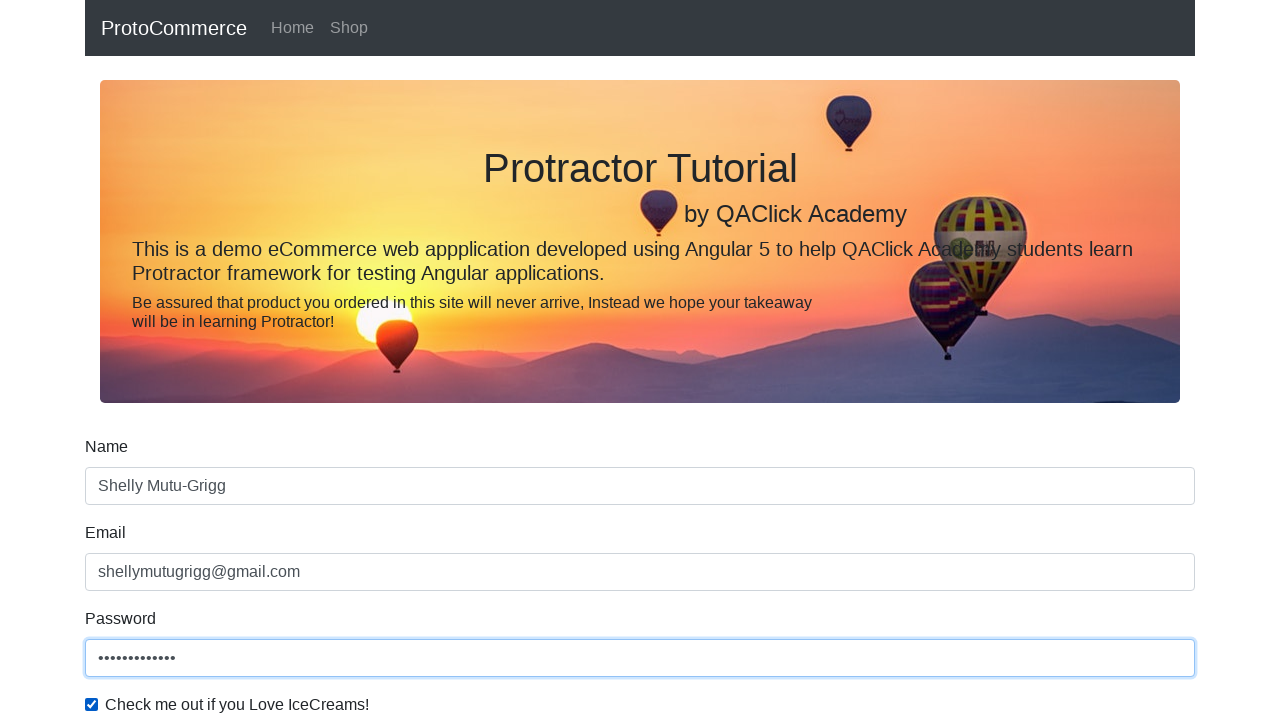

Selected 'Female' from gender dropdown on #exampleFormControlSelect1
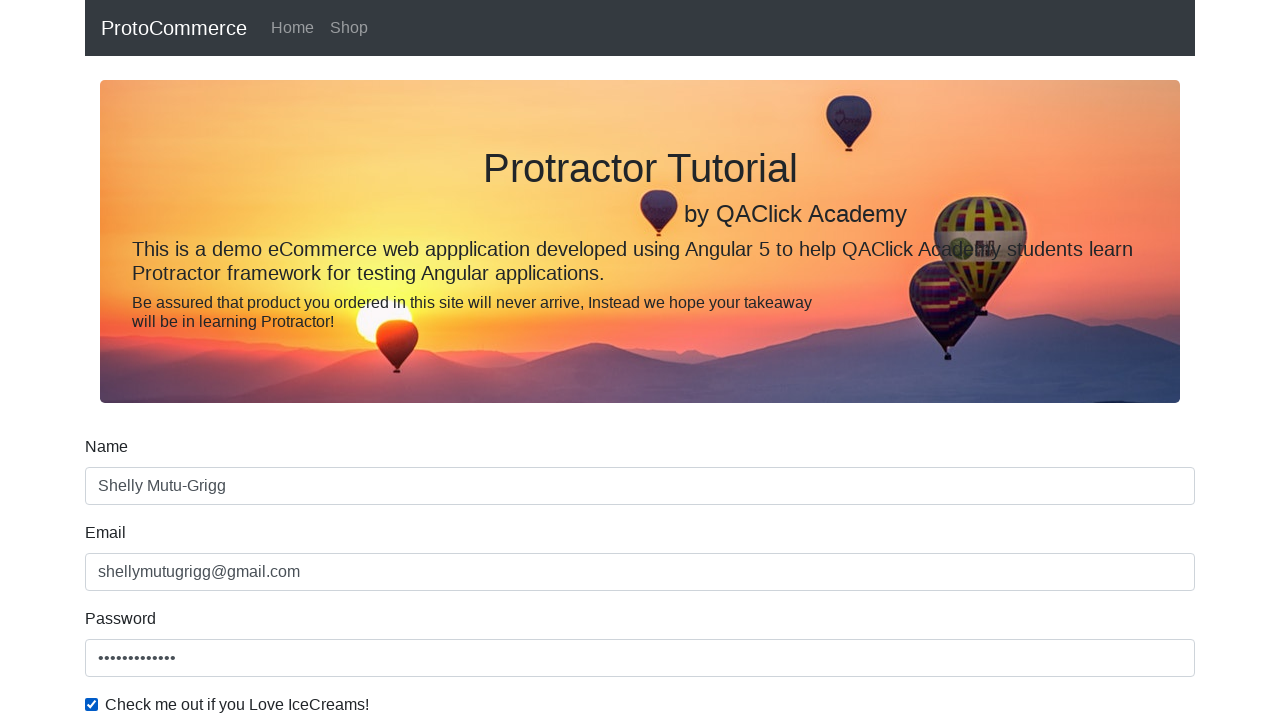

Selected student radio button at (238, 360) on #inlineRadio1
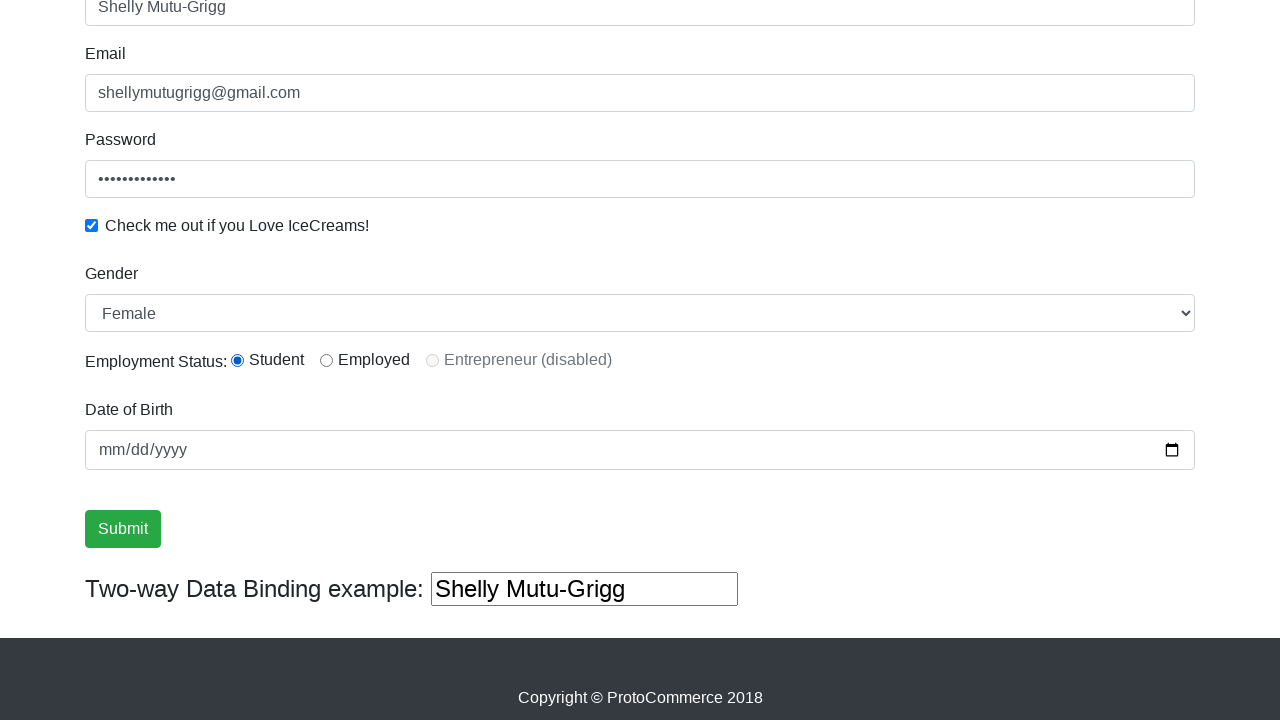

Filled date of birth field with '1901-01-01' on input[name='bday']
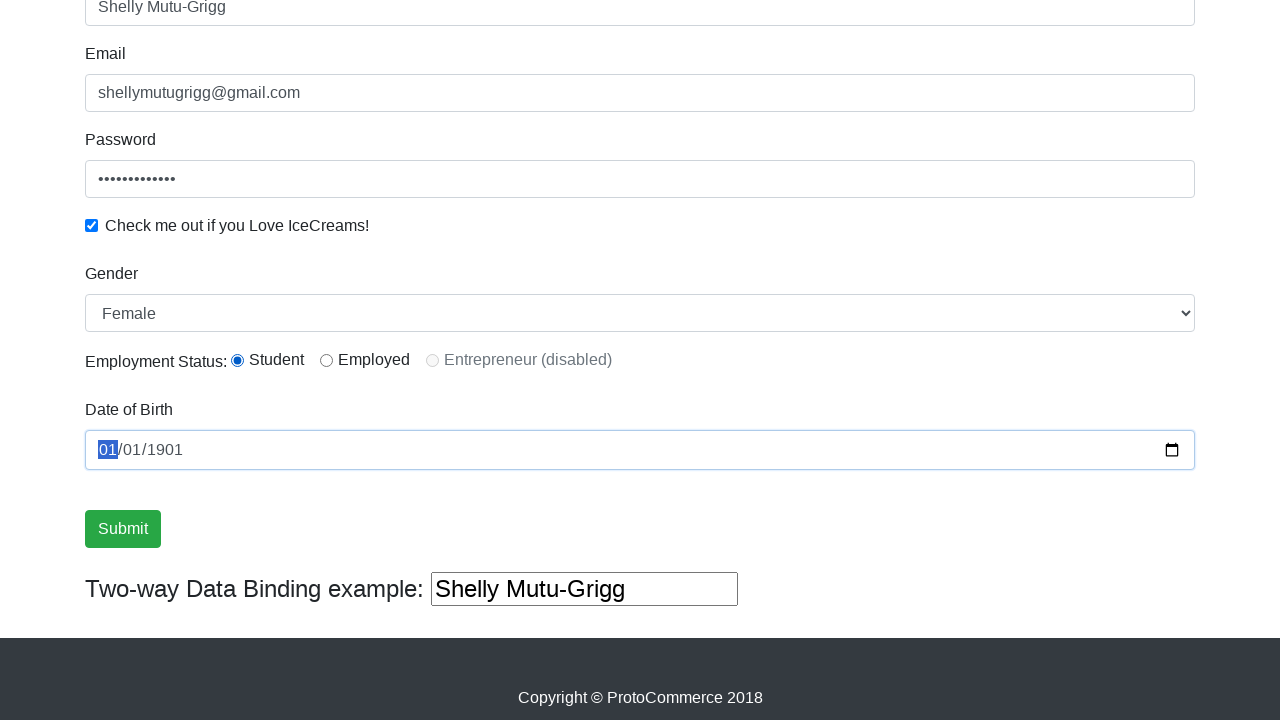

Clicked Submit button to submit the form at (123, 529) on input[value='Submit']
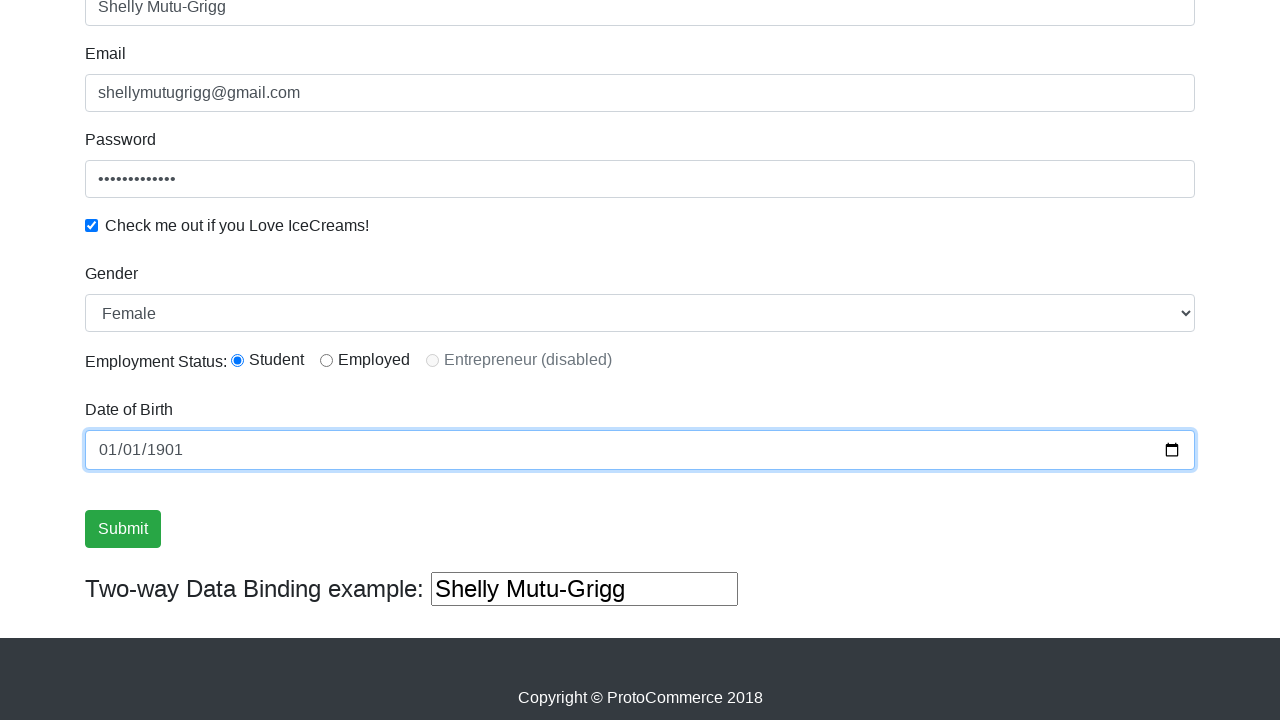

Form submission successful - success alert message appeared
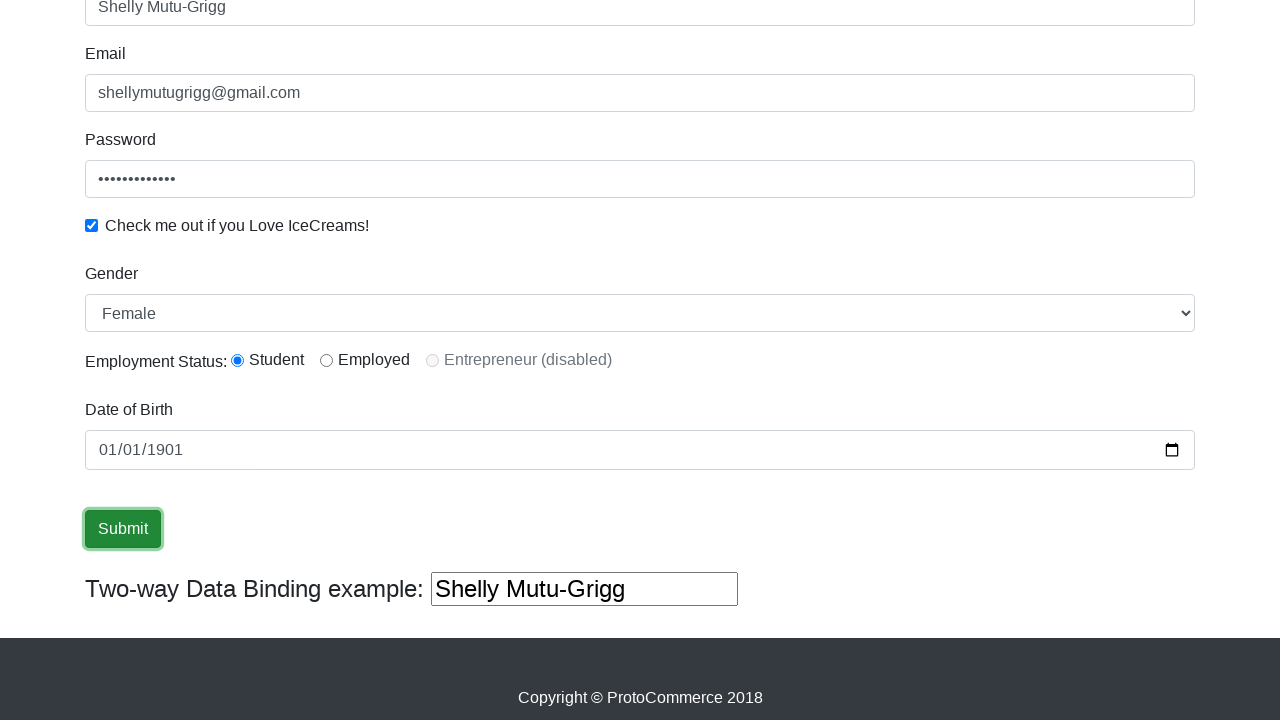

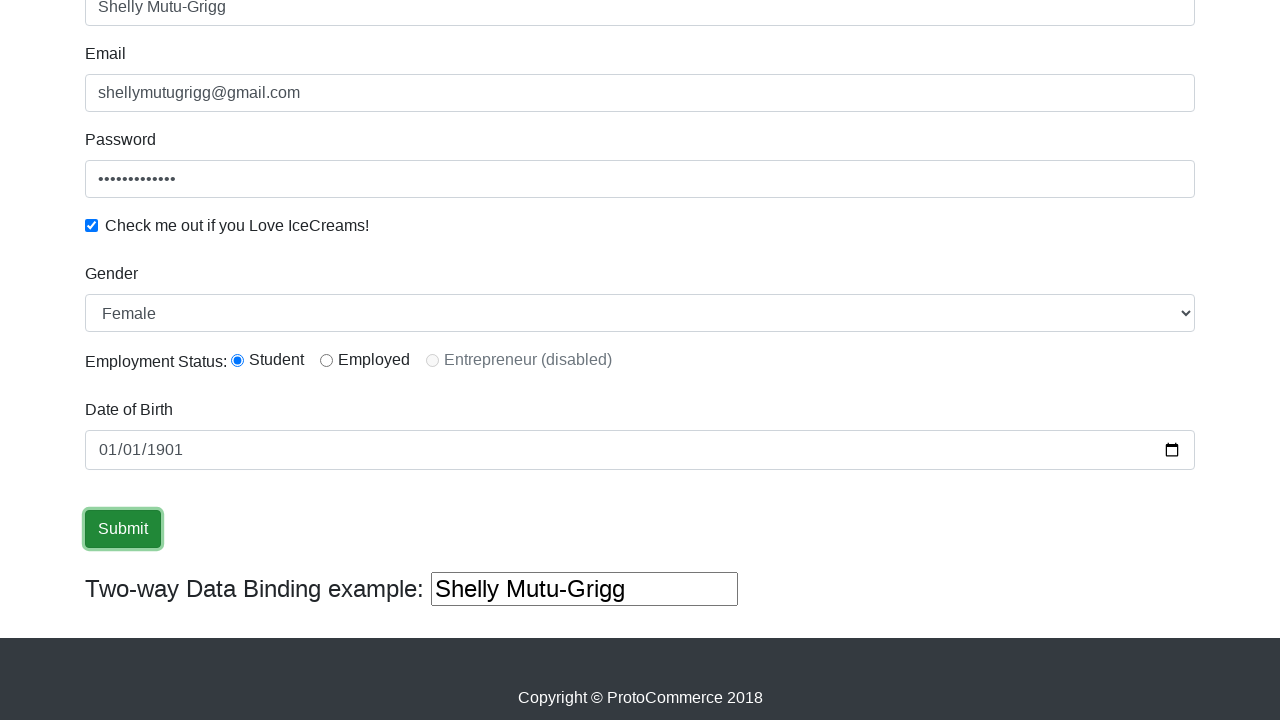